Tests that the green button cannot be clicked twice - after the first click, a blue button overlays it, preventing further interaction.

Starting URL: http://www.uitestingplayground.com/hiddenlayers

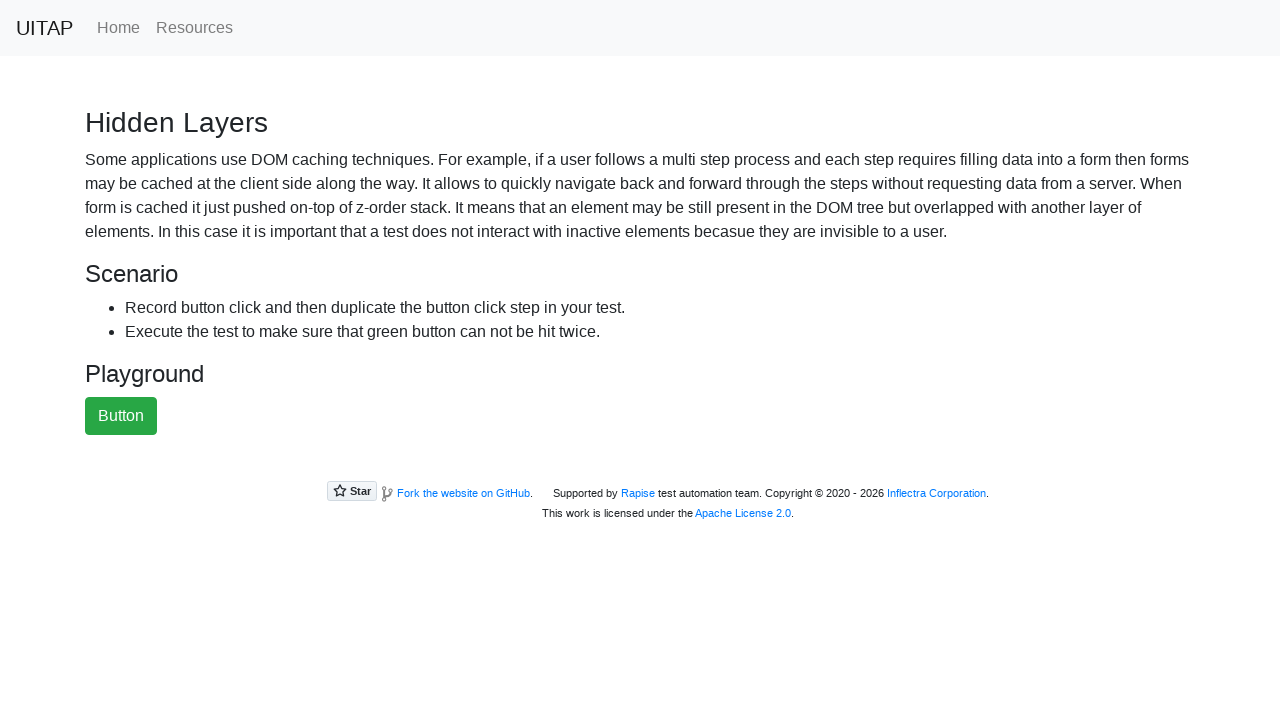

Clicked the green button for the first time at (121, 416) on #greenButton
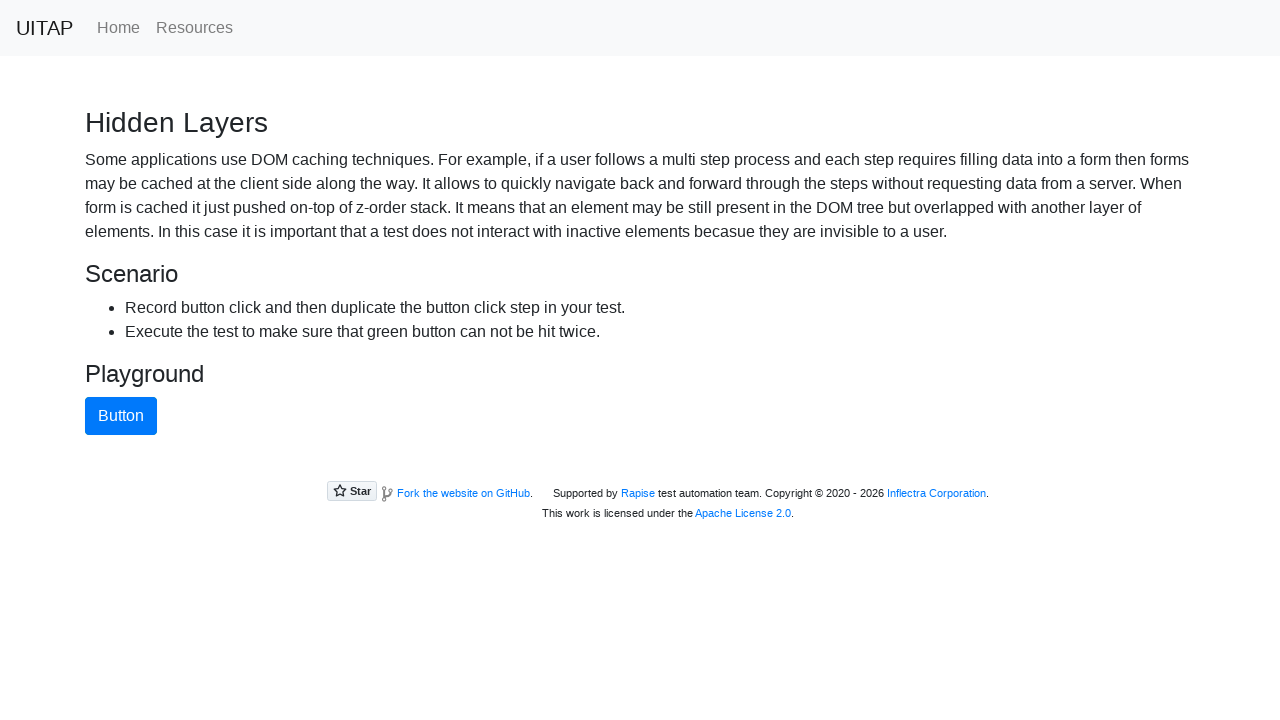

Located the green button element
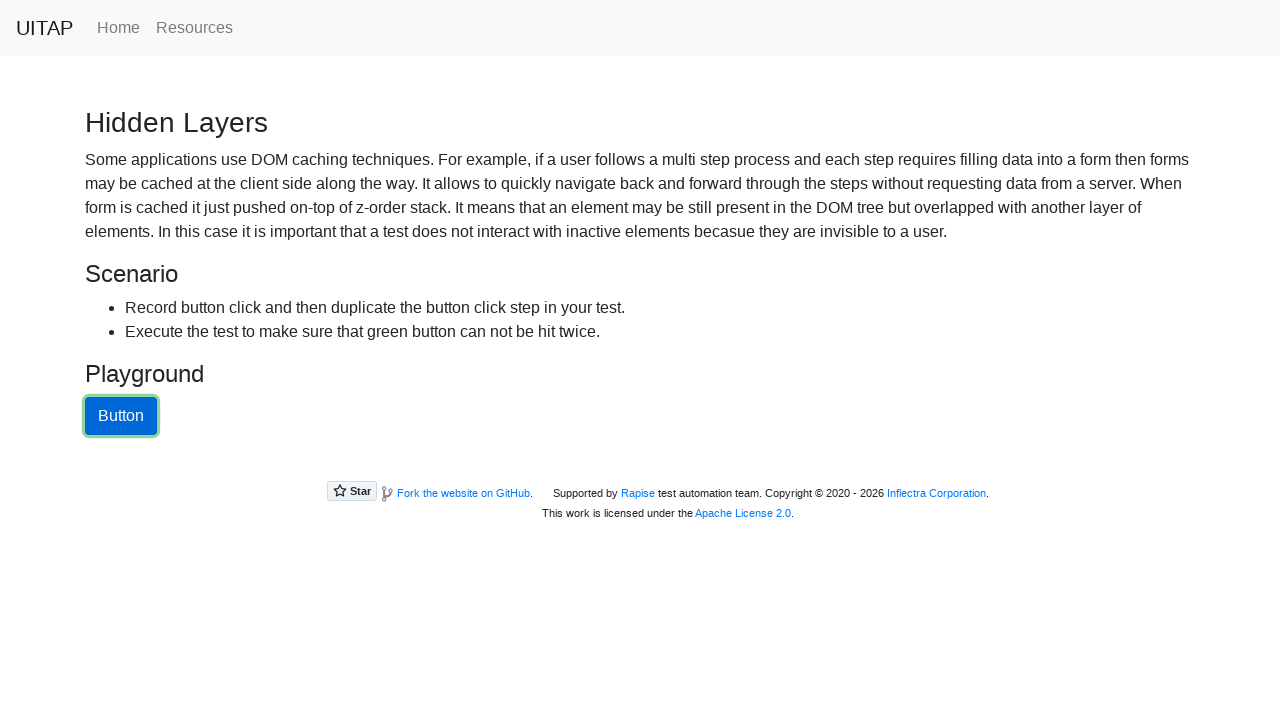

Green button click failed as expected - it is covered by the blue button overlay at (121, 416) on #greenButton
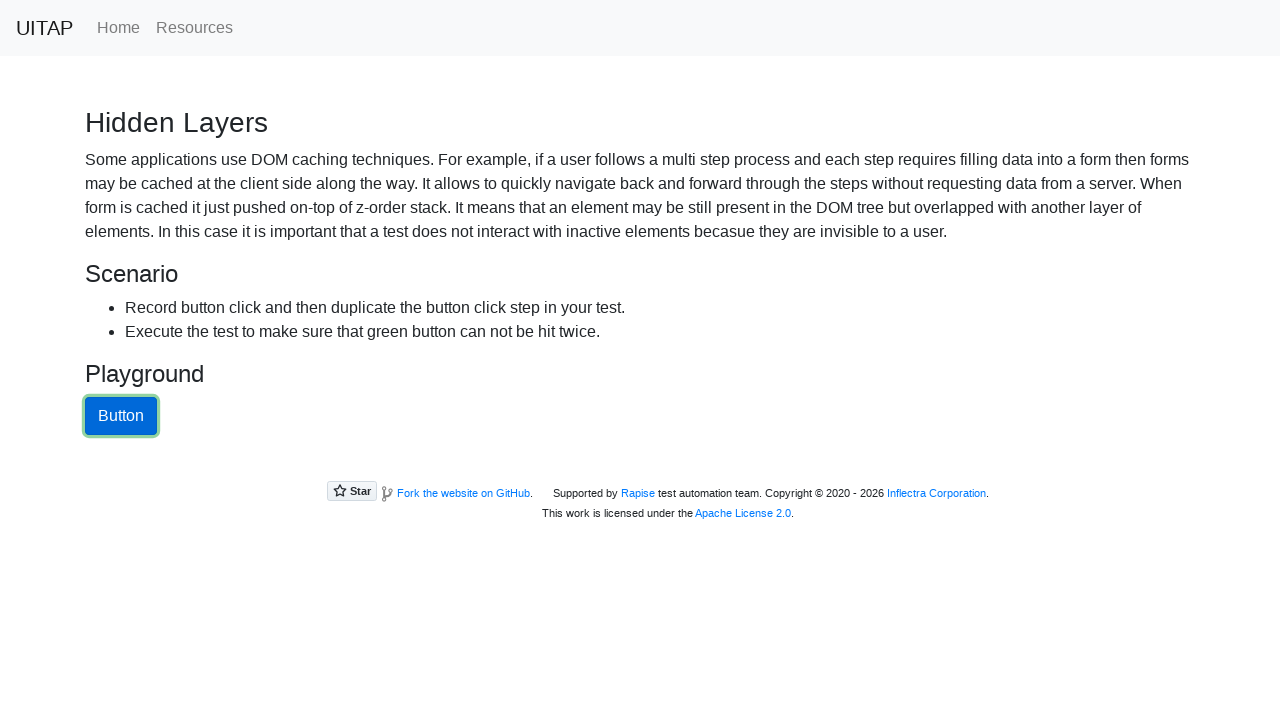

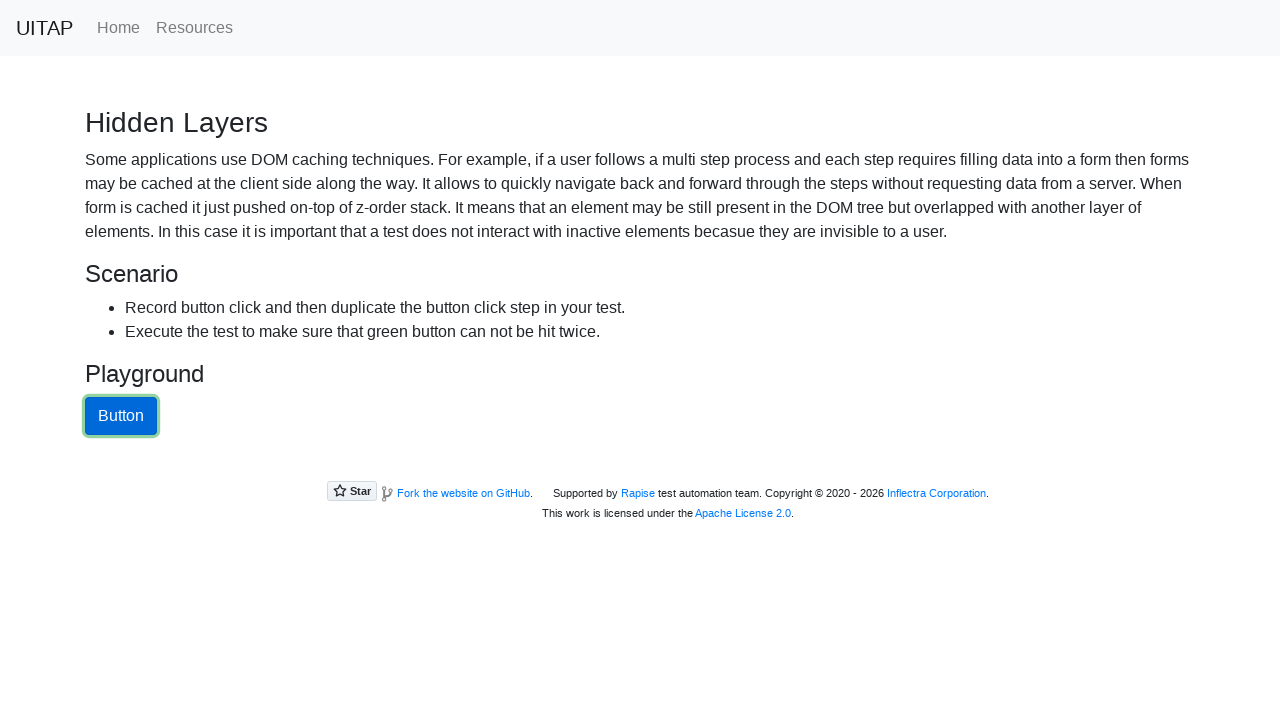